Tests infinite scroll functionality by scrolling to the last paragraph and waiting for more content to load

Starting URL: https://bonigarcia.dev/selenium-webdriver-java/infinite-scroll.html

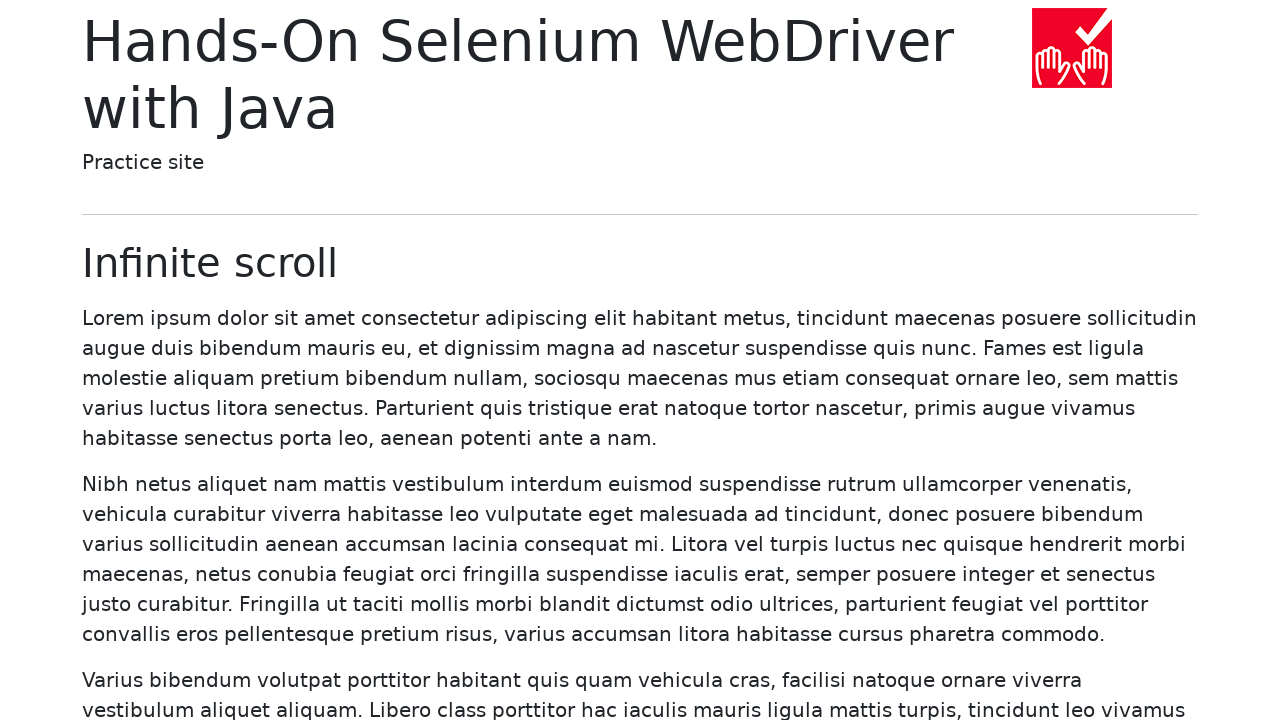

Waited for initial paragraphs to load
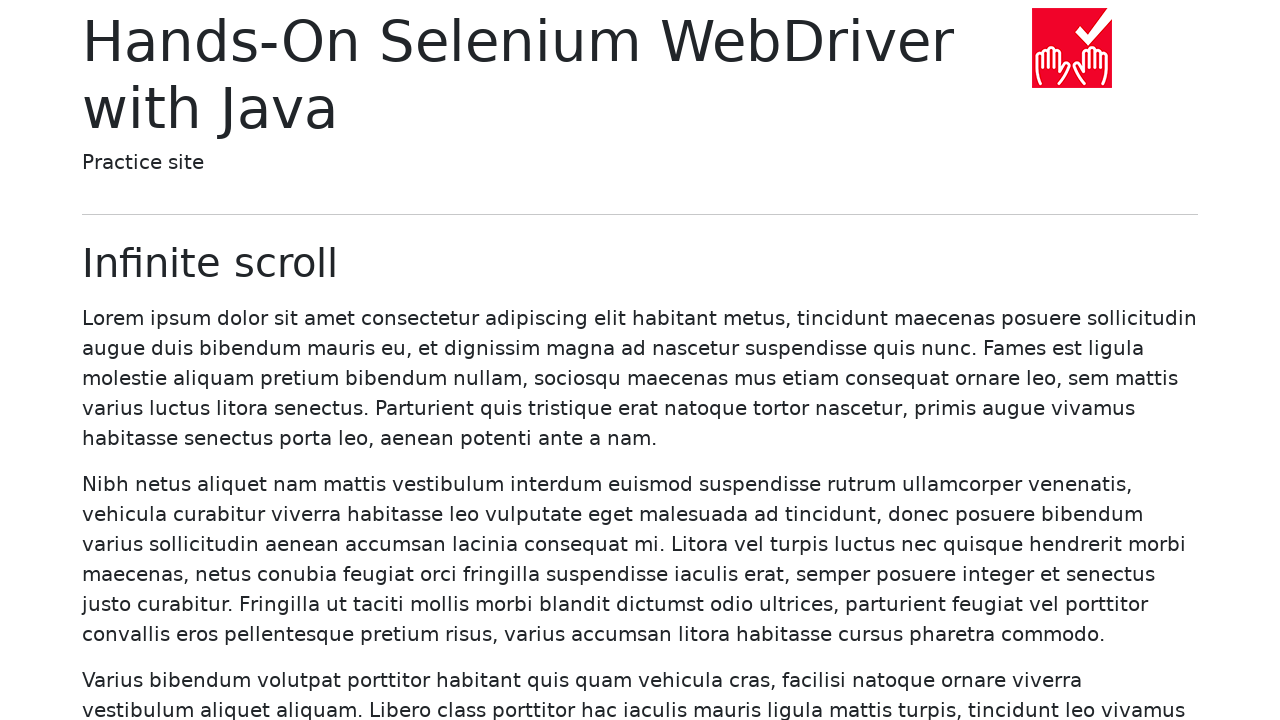

Counted initial paragraphs: 20
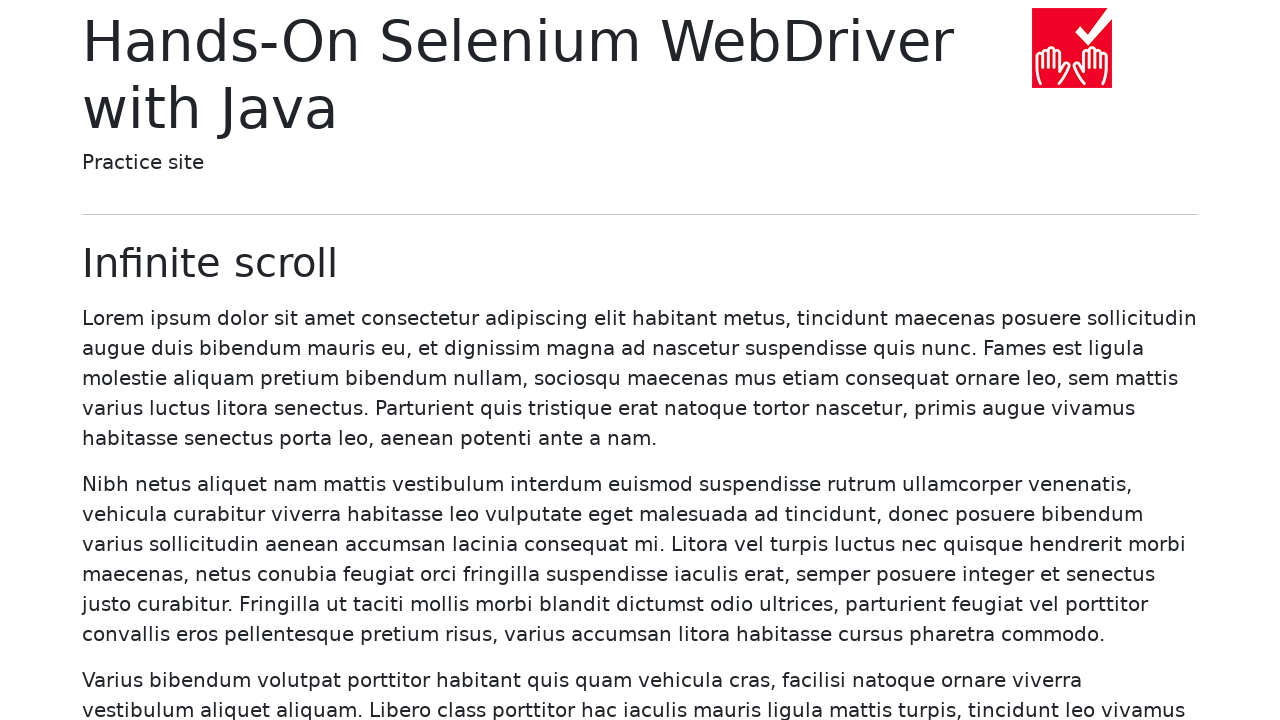

Located the last paragraph (paragraph 20)
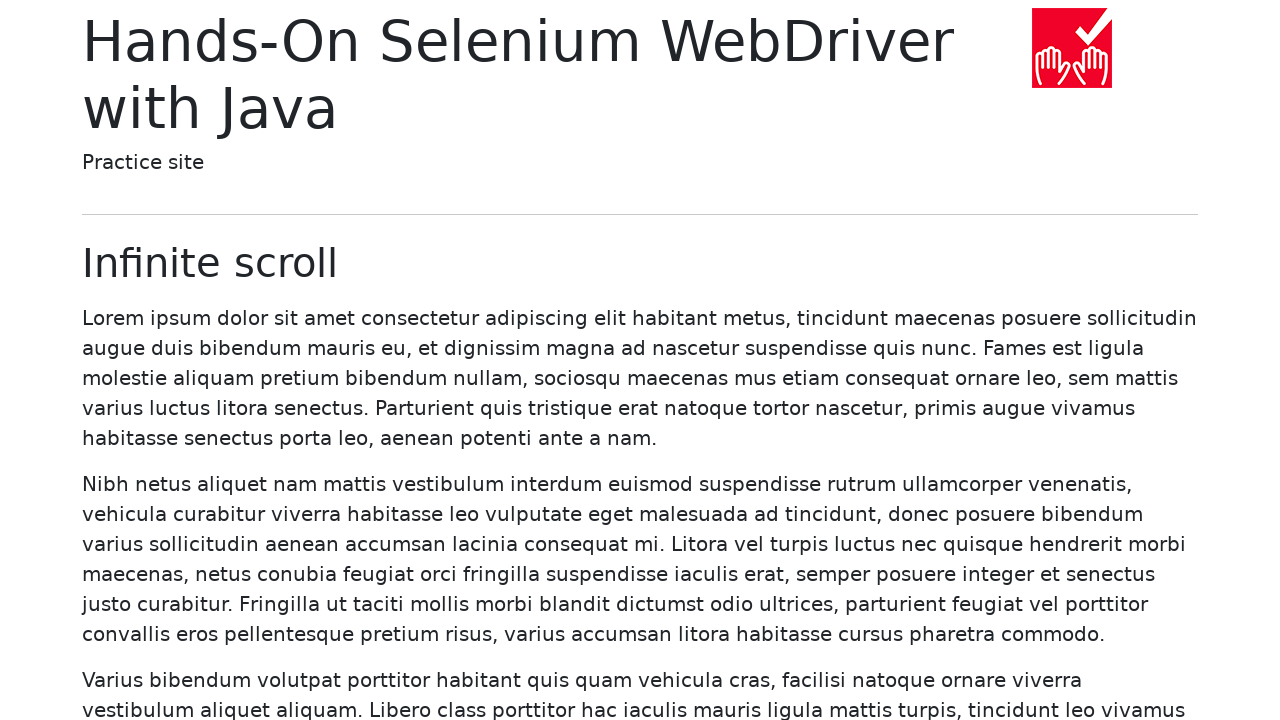

Scrolled to the last paragraph into view
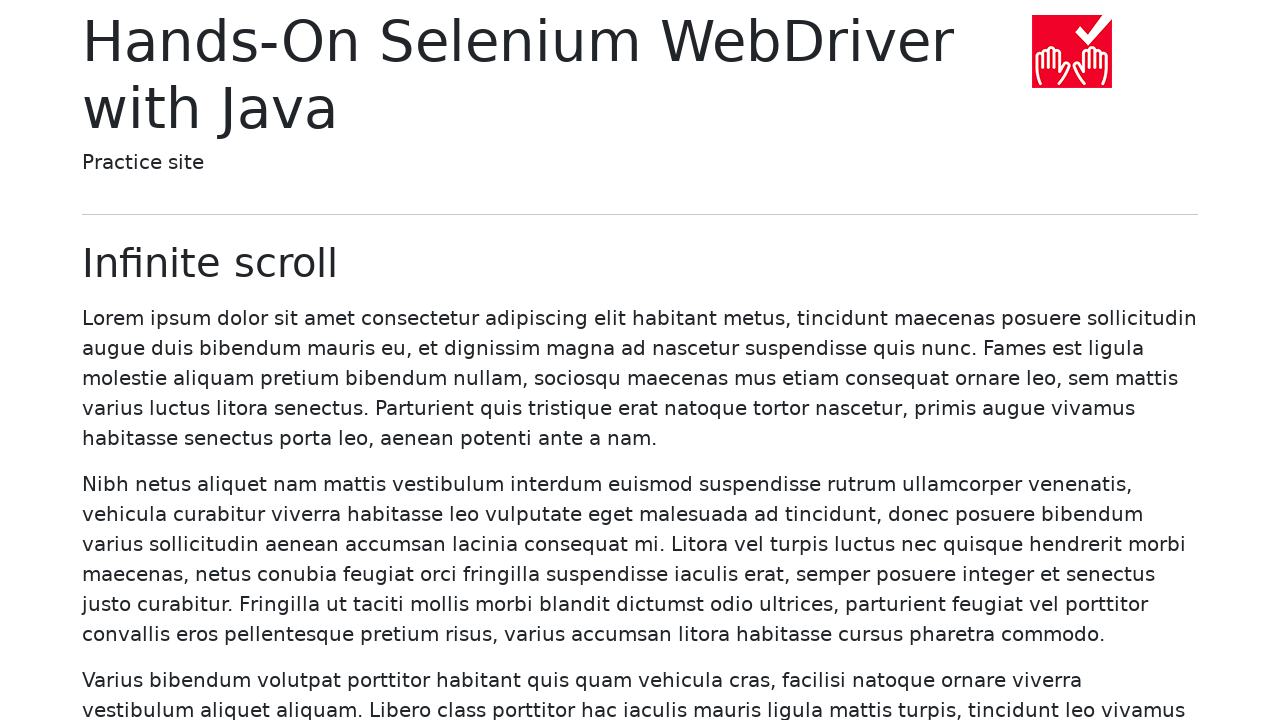

Waited for more paragraphs to load beyond initial count of 20
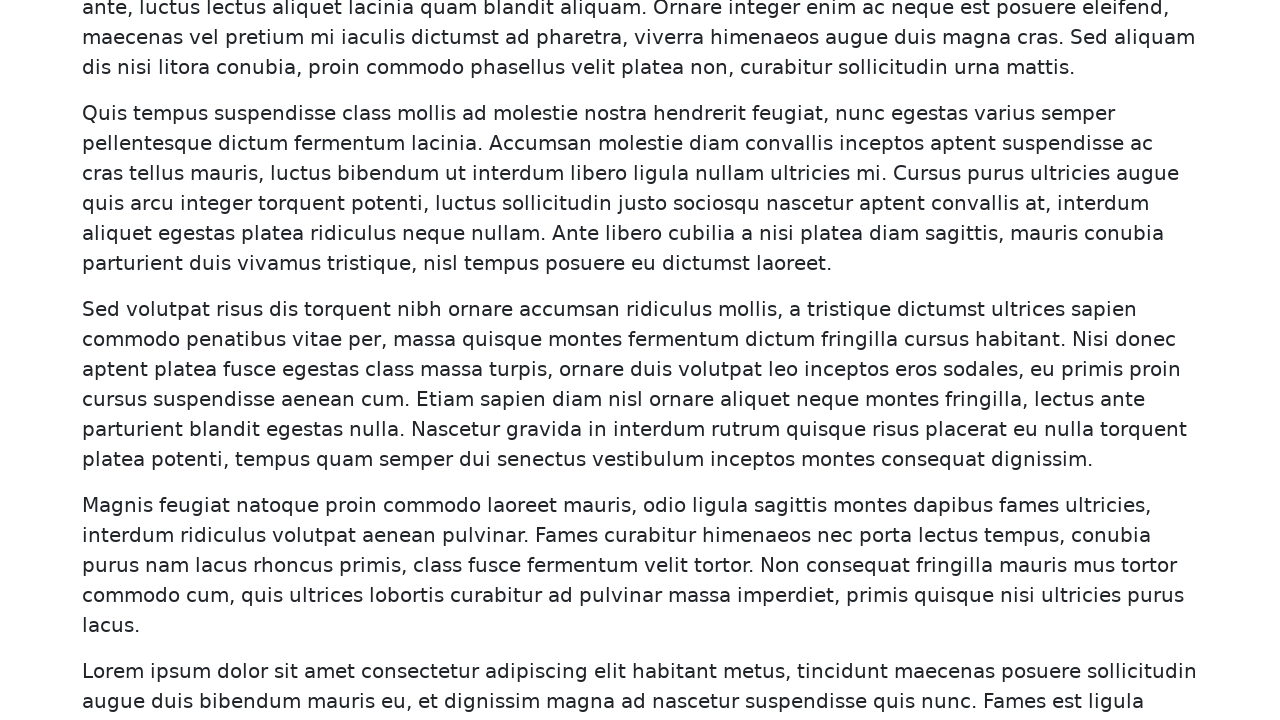

Waited 3 seconds for content to stabilize
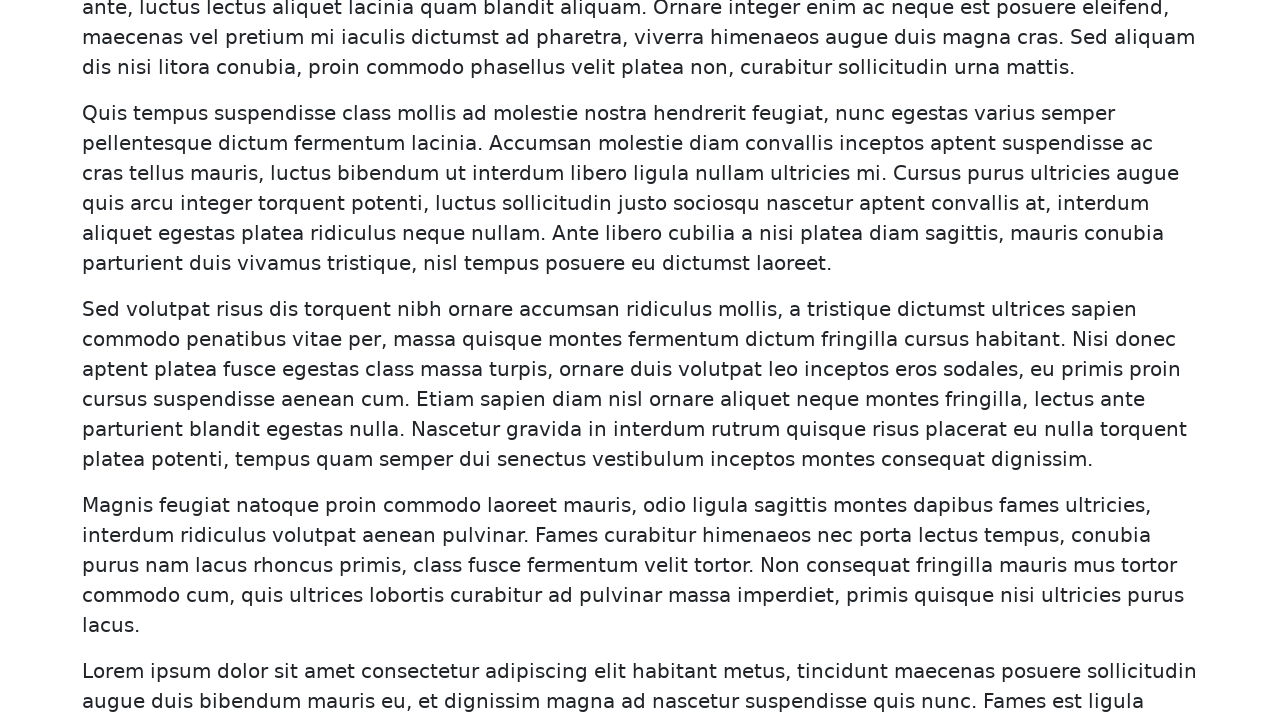

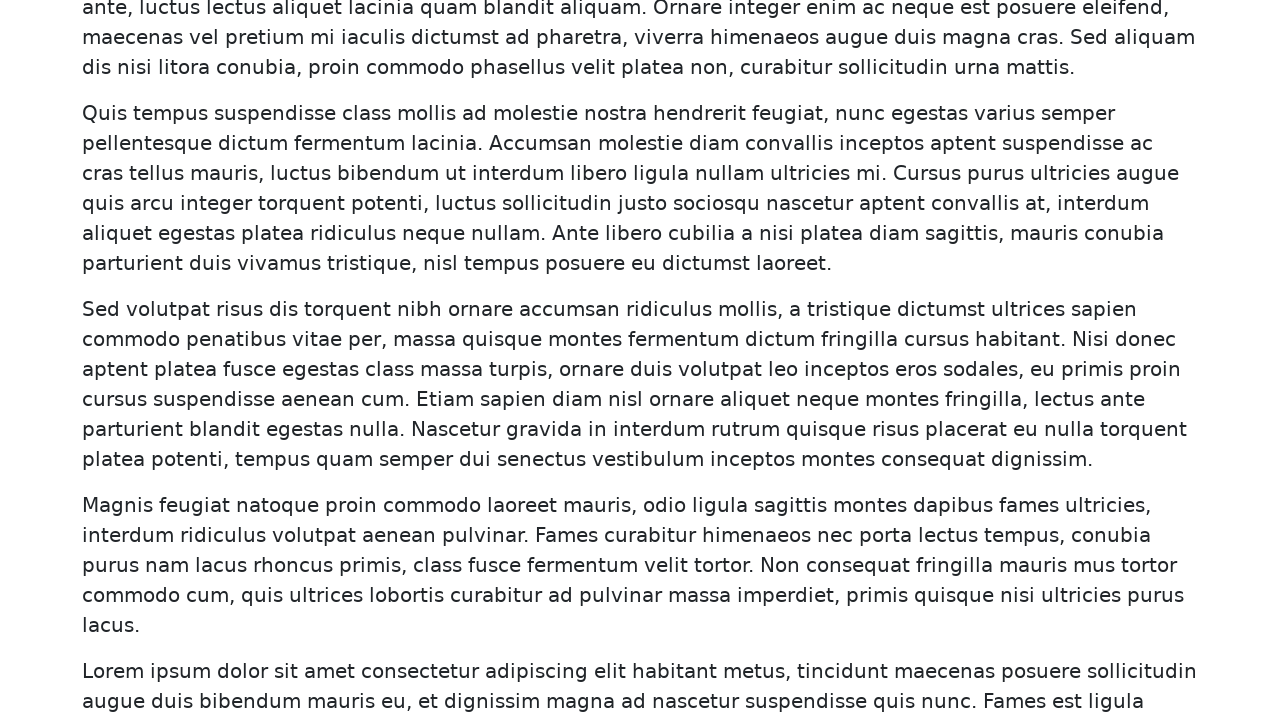